Tests form submission with dynamic attributes by filling username and password fields and clicking submit button

Starting URL: https://v1.training-support.net/selenium/dynamic-attributes

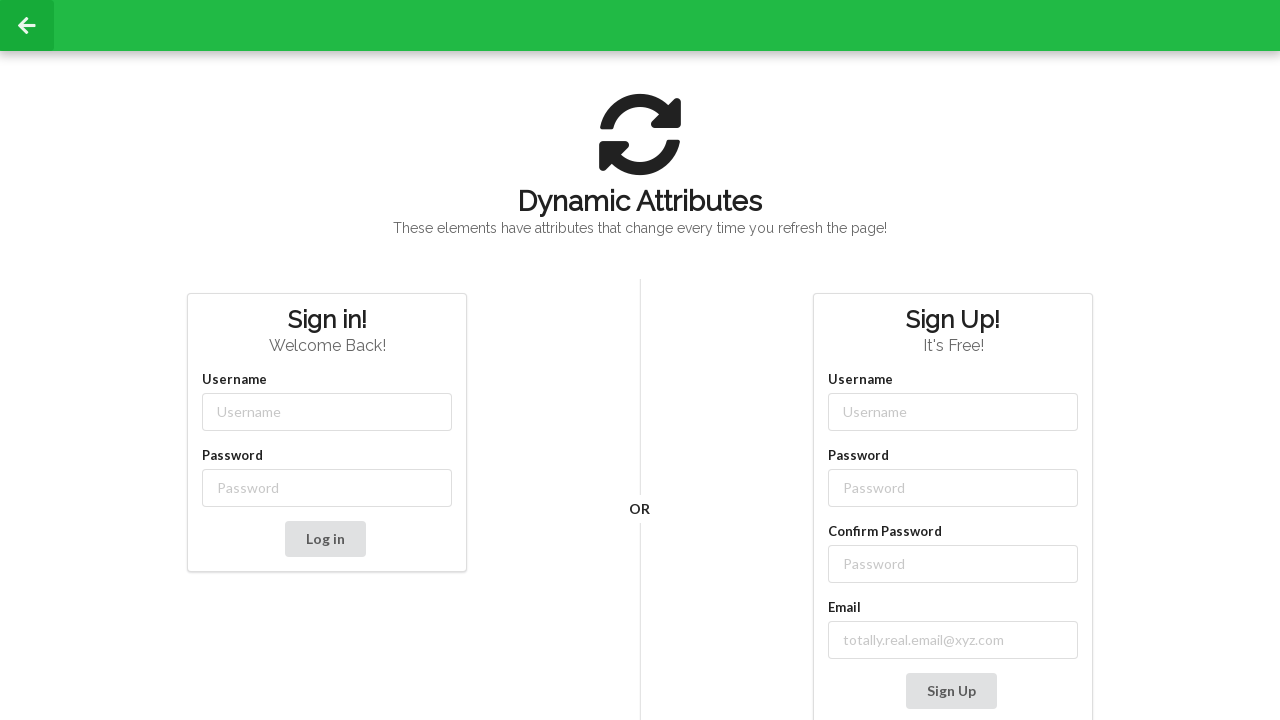

Filled username field with 'admin' on //input[starts-with(@class,'username-')]
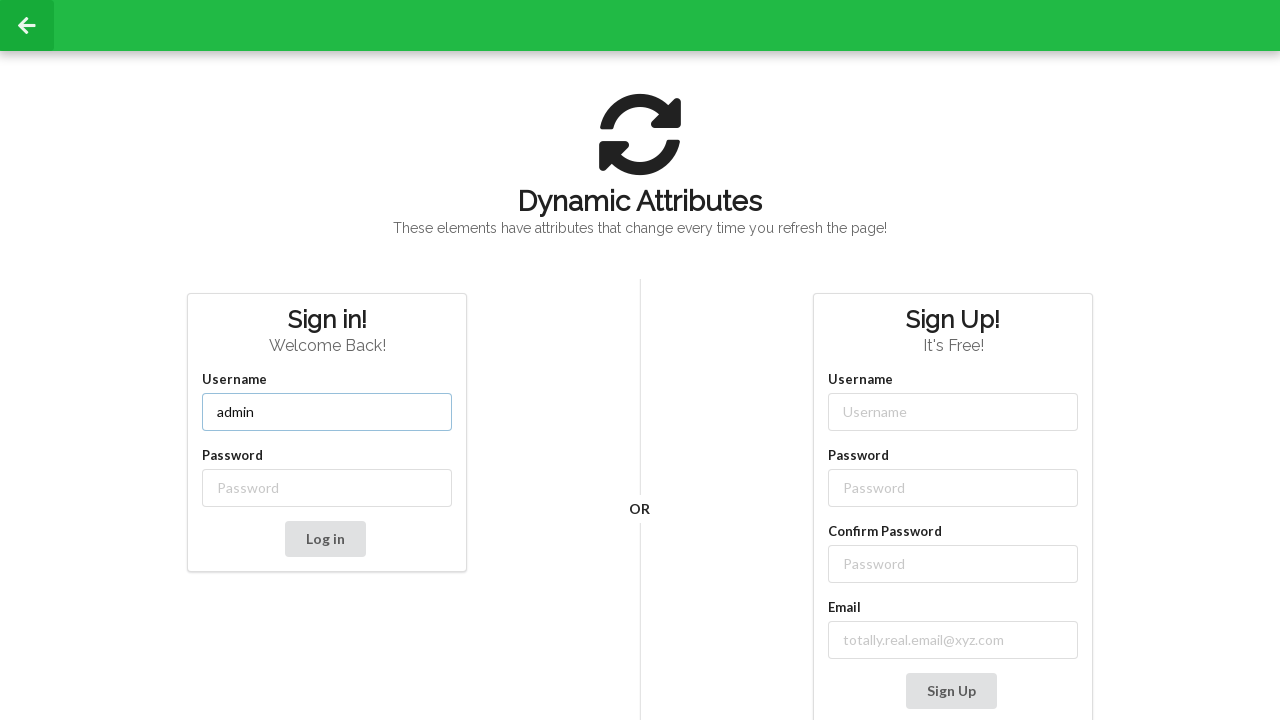

Filled password field with 'password' on //input[starts-with(@class,'password-')]
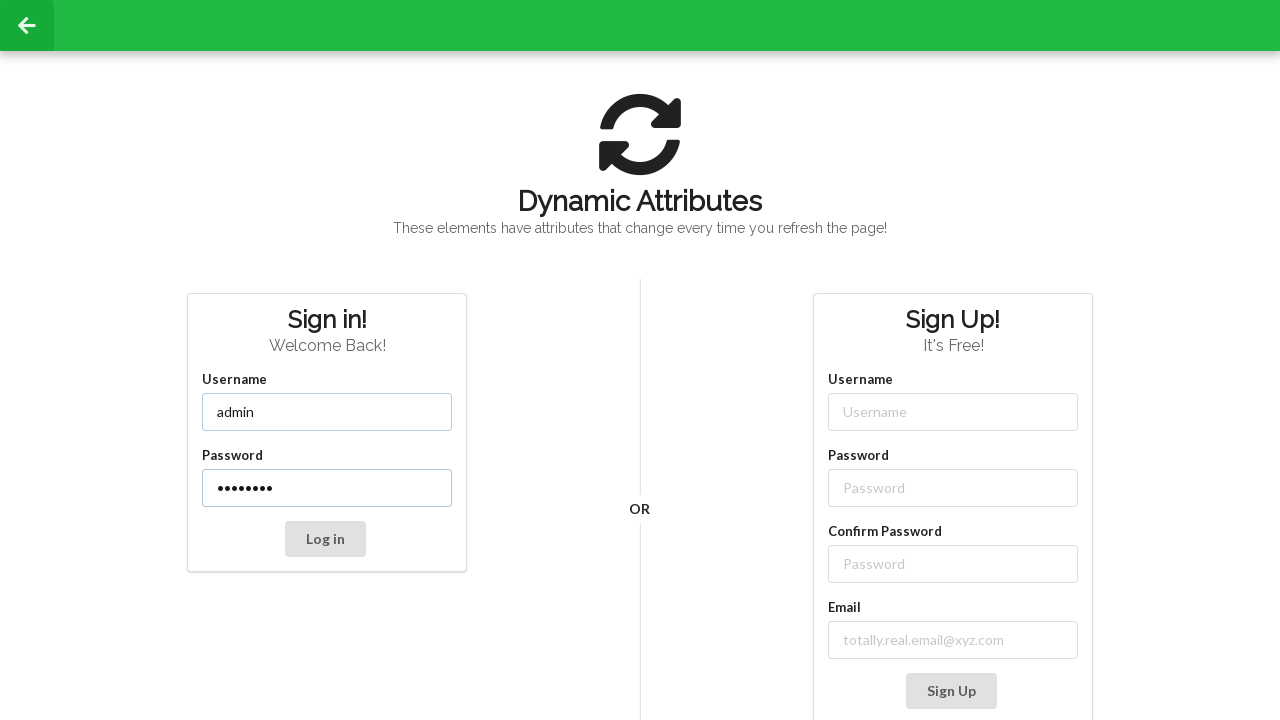

Clicked submit button to submit form at (325, 539) on xpath=//button[@class='ui button']
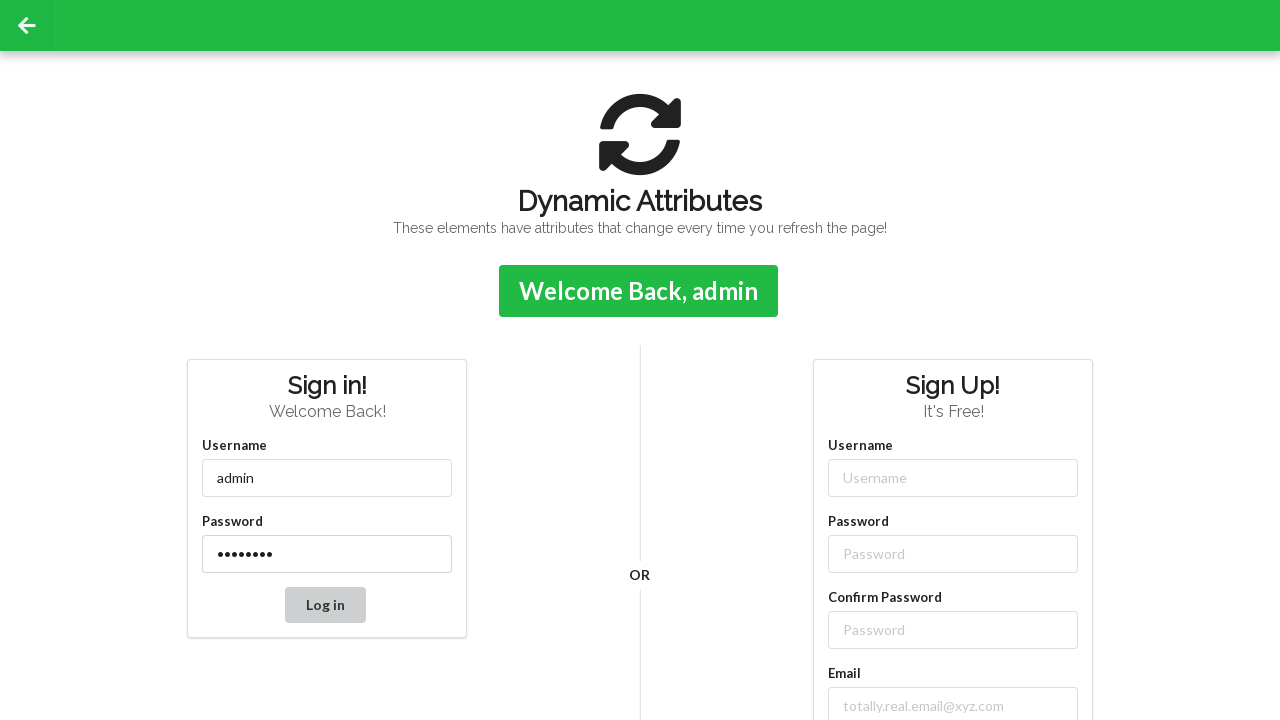

Login confirmation message appeared
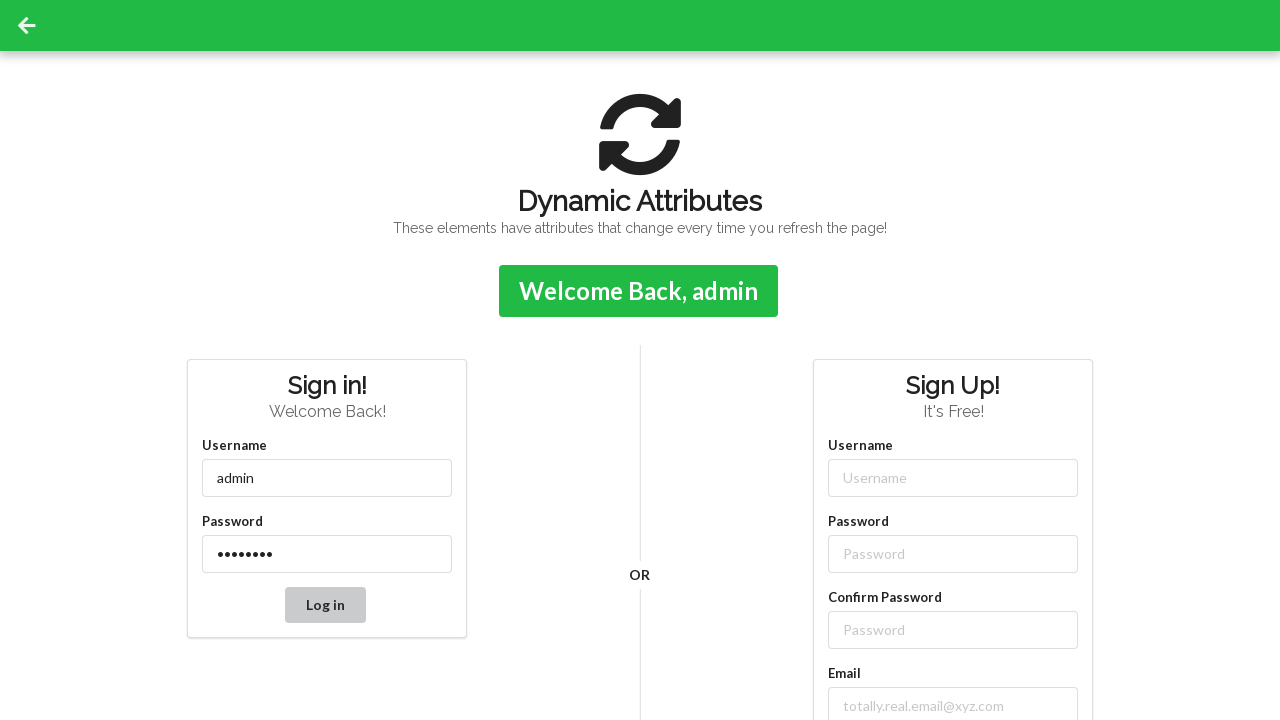

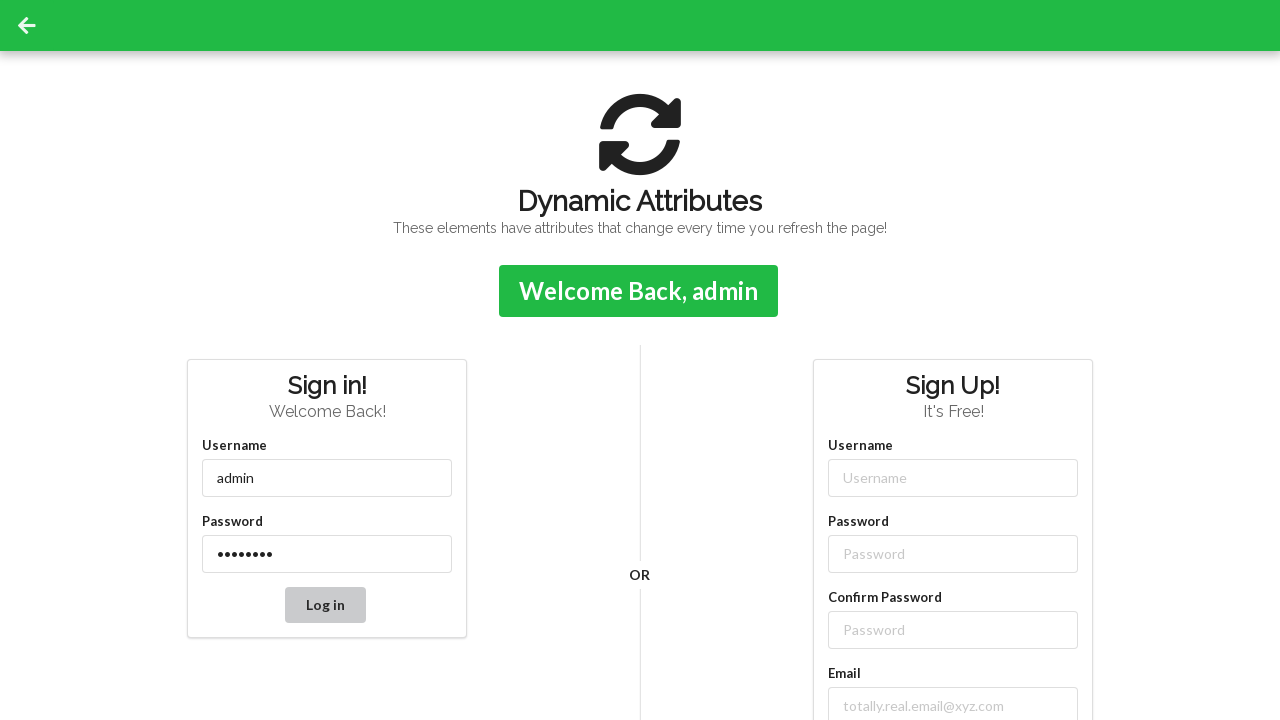